Tests handling a JavaScript confirm dialog by triggering it twice - once accepting and once dismissing - and verifying both result messages.

Starting URL: https://the-internet.herokuapp.com/javascript_alerts

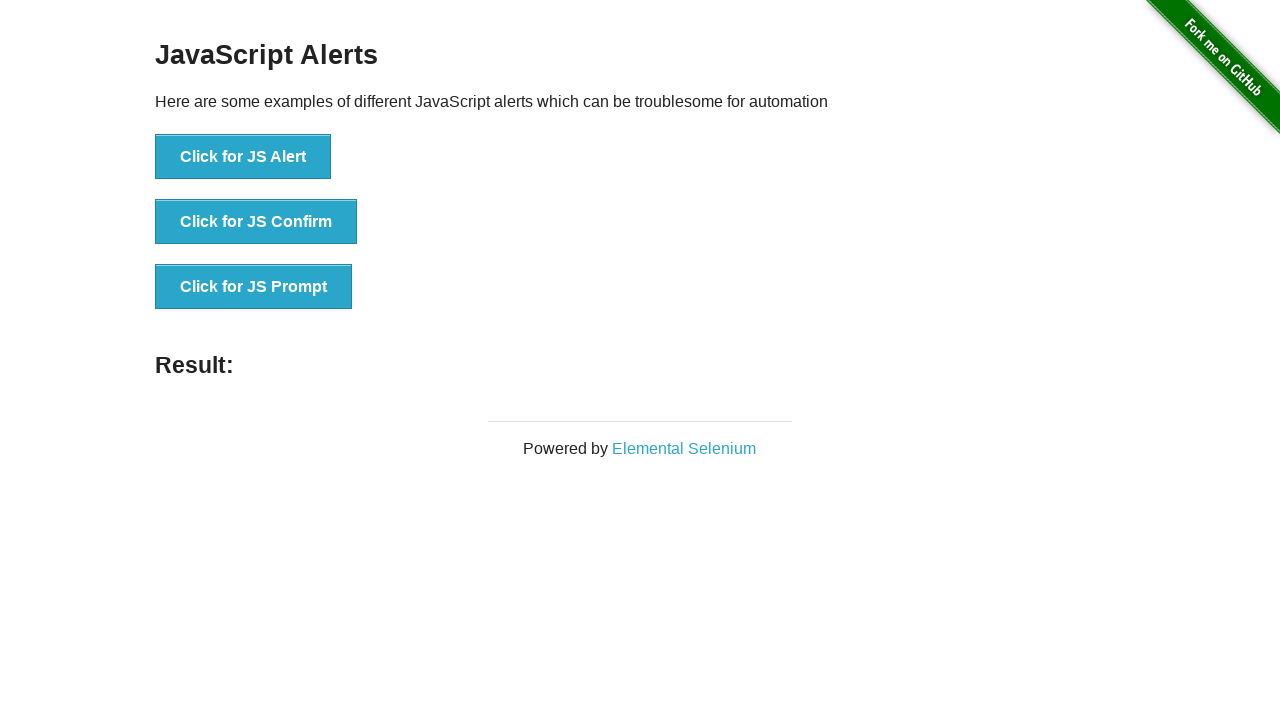

Set up dialog handler to accept the confirm dialog
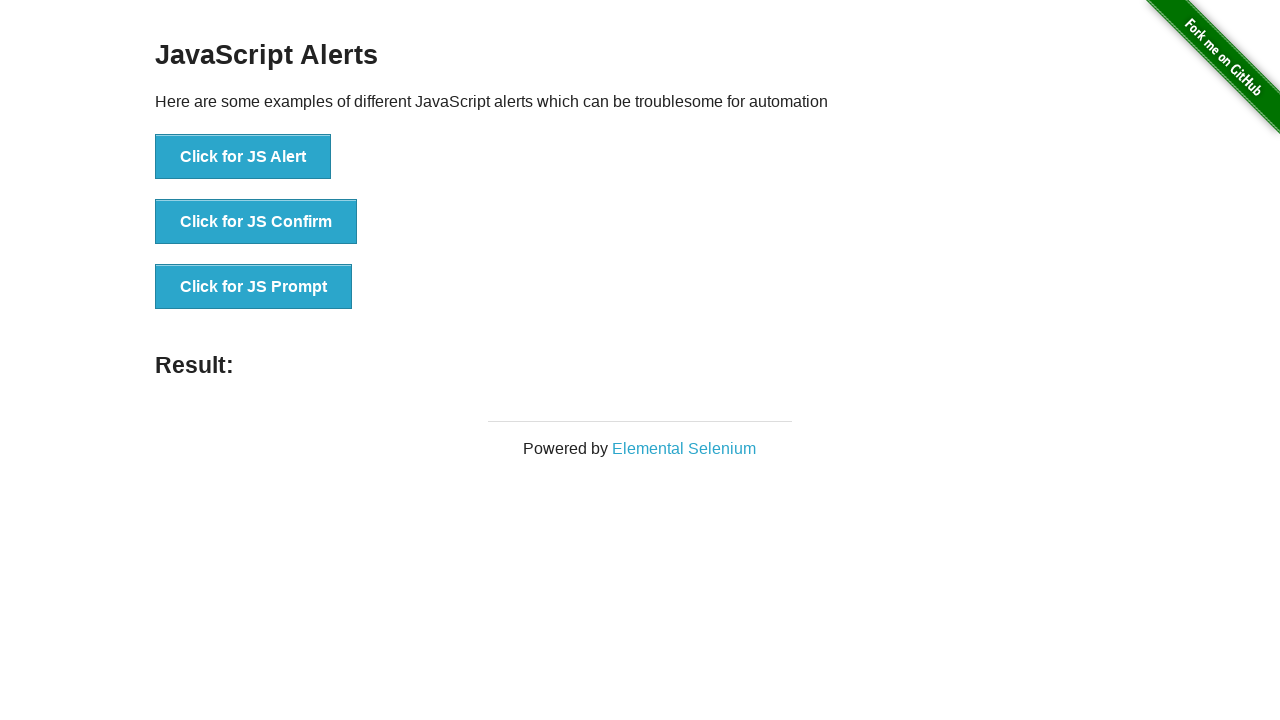

Clicked the JS Confirm button at (256, 222) on xpath=//*[@id='content']/div/ul/li[2]/button
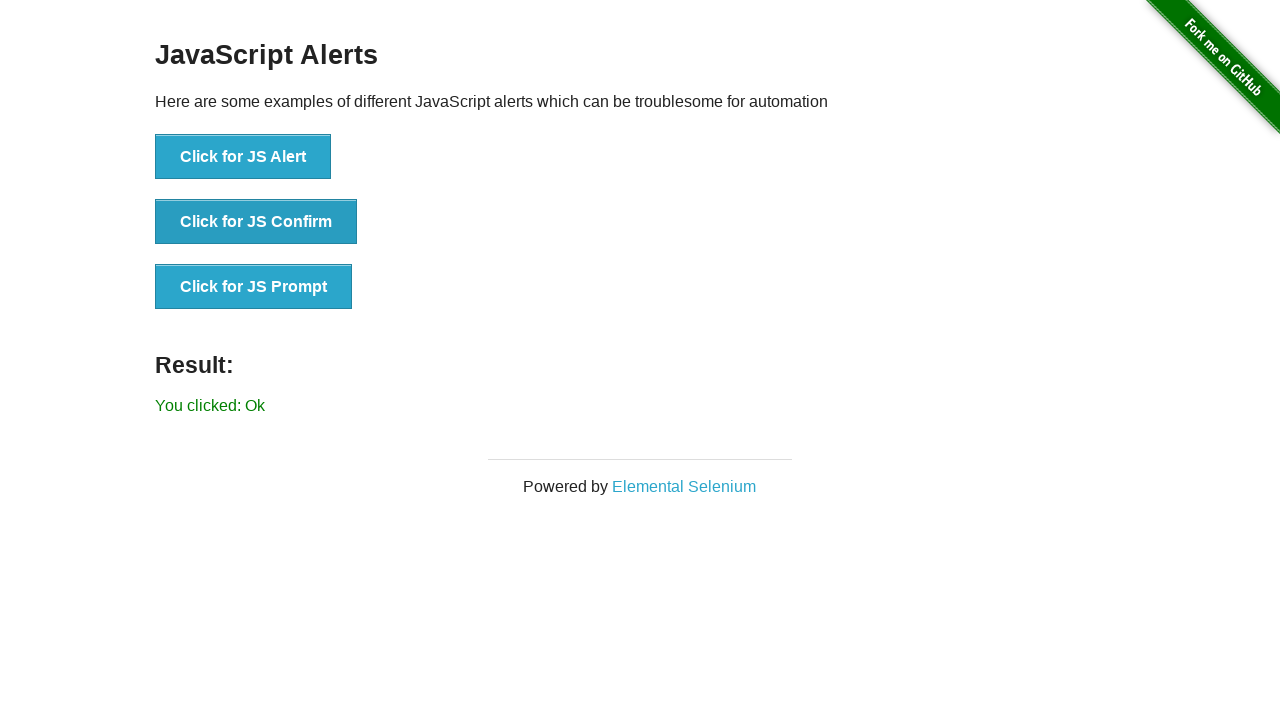

Waited for result message to appear after accepting confirm
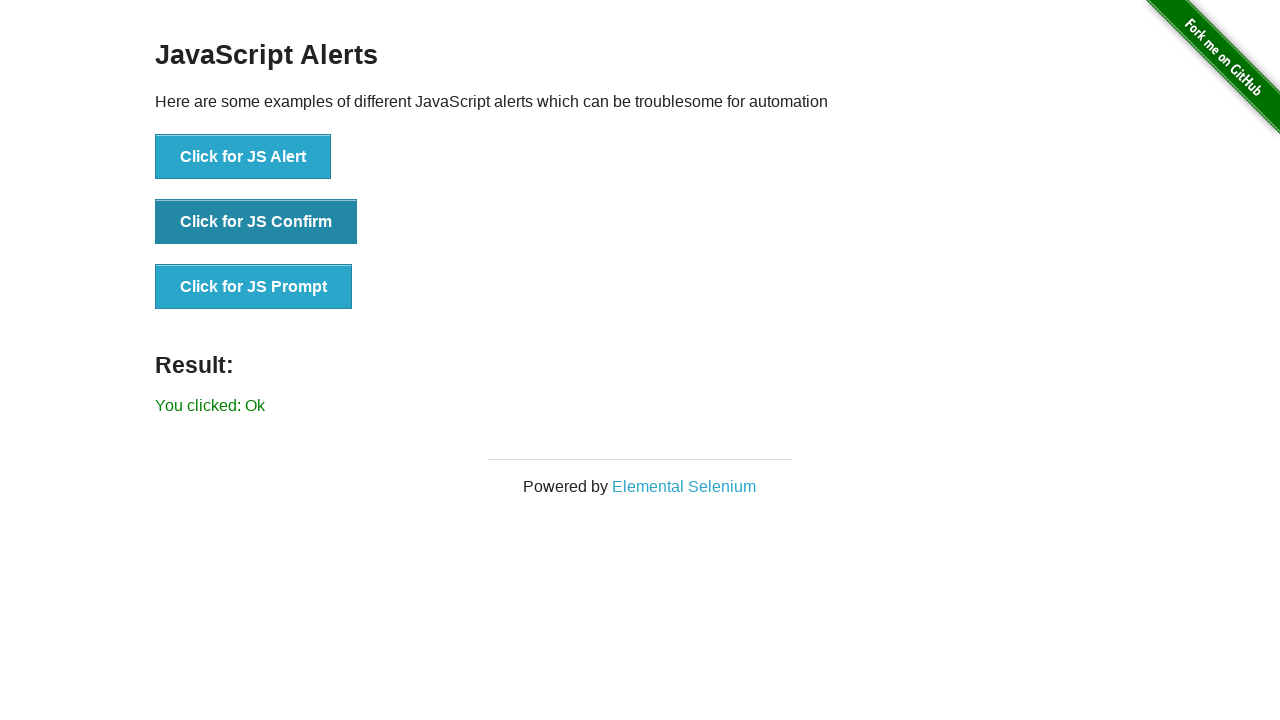

Retrieved result text after accepting confirm
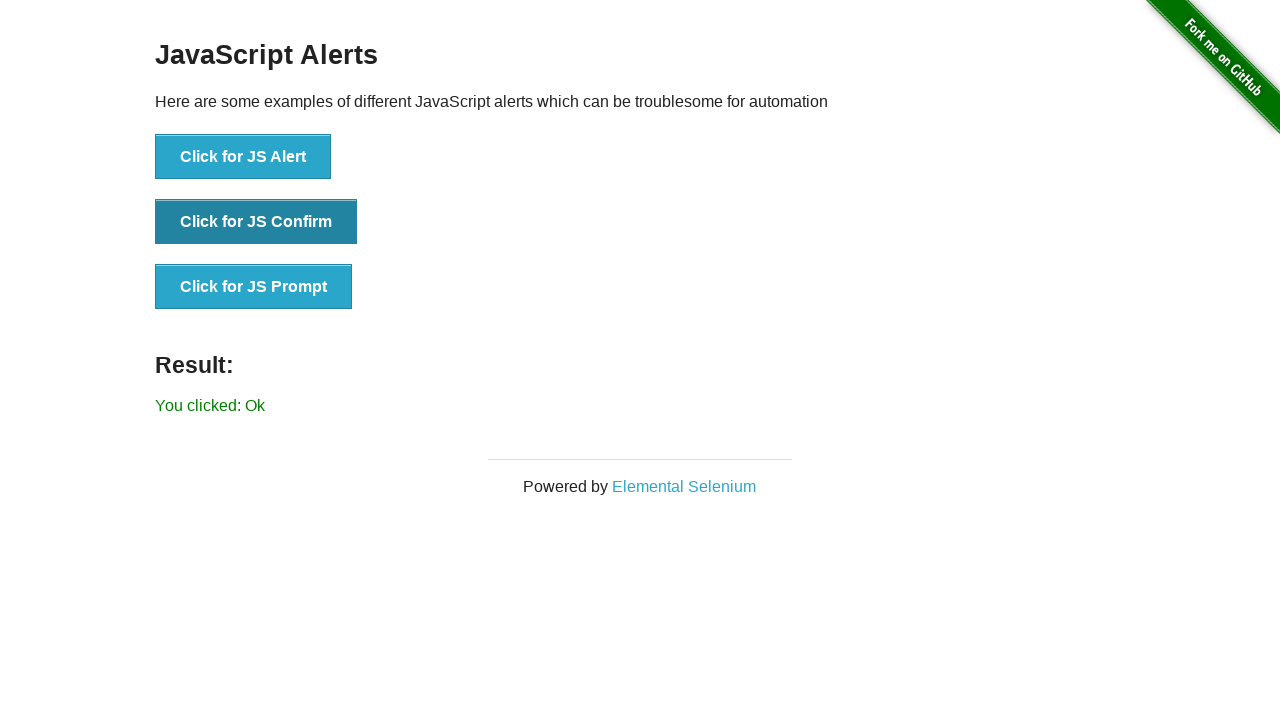

Verified result message is 'You clicked: Ok'
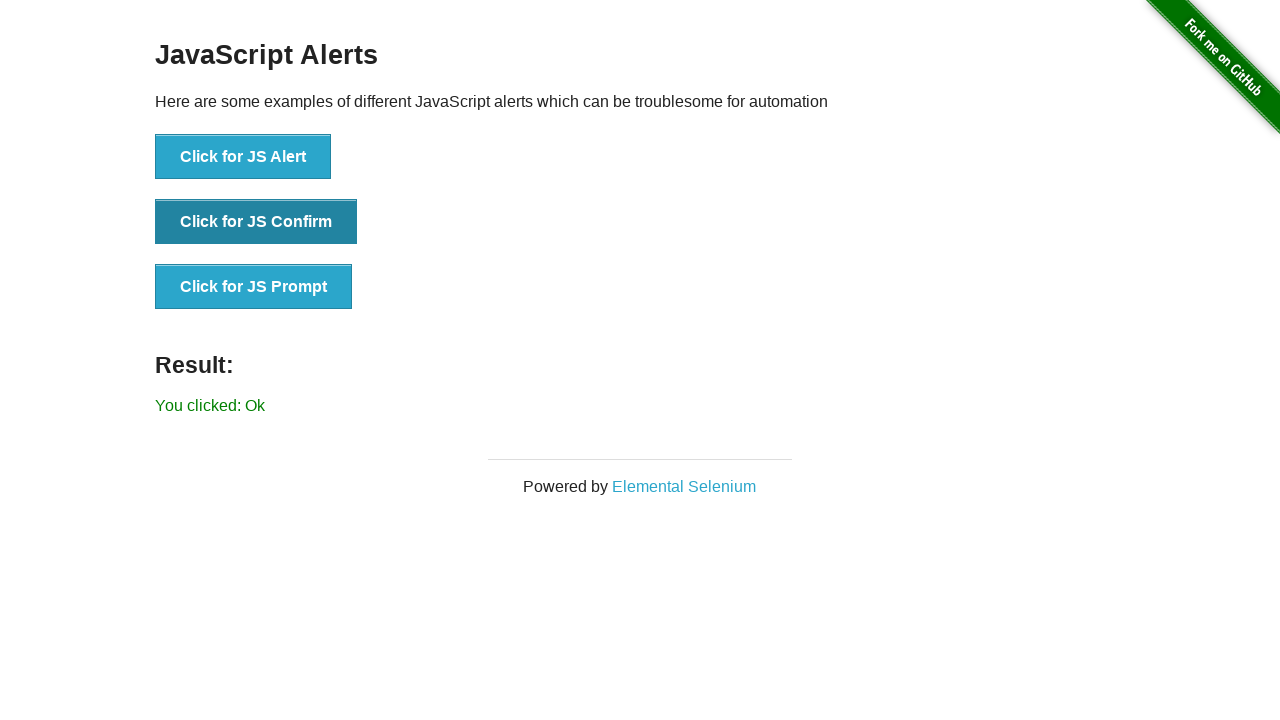

Set up dialog handler to dismiss the confirm dialog
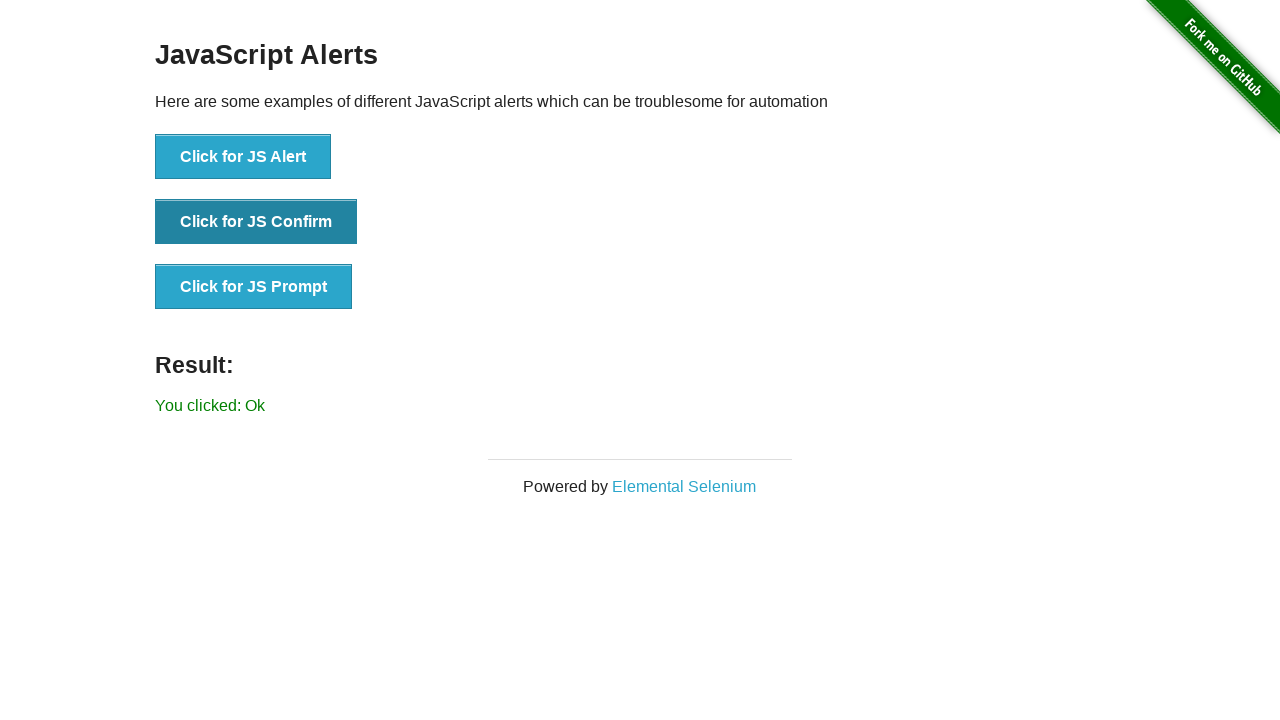

Clicked the JS Confirm button again at (256, 222) on xpath=//*[@id='content']/div/ul/li[2]/button
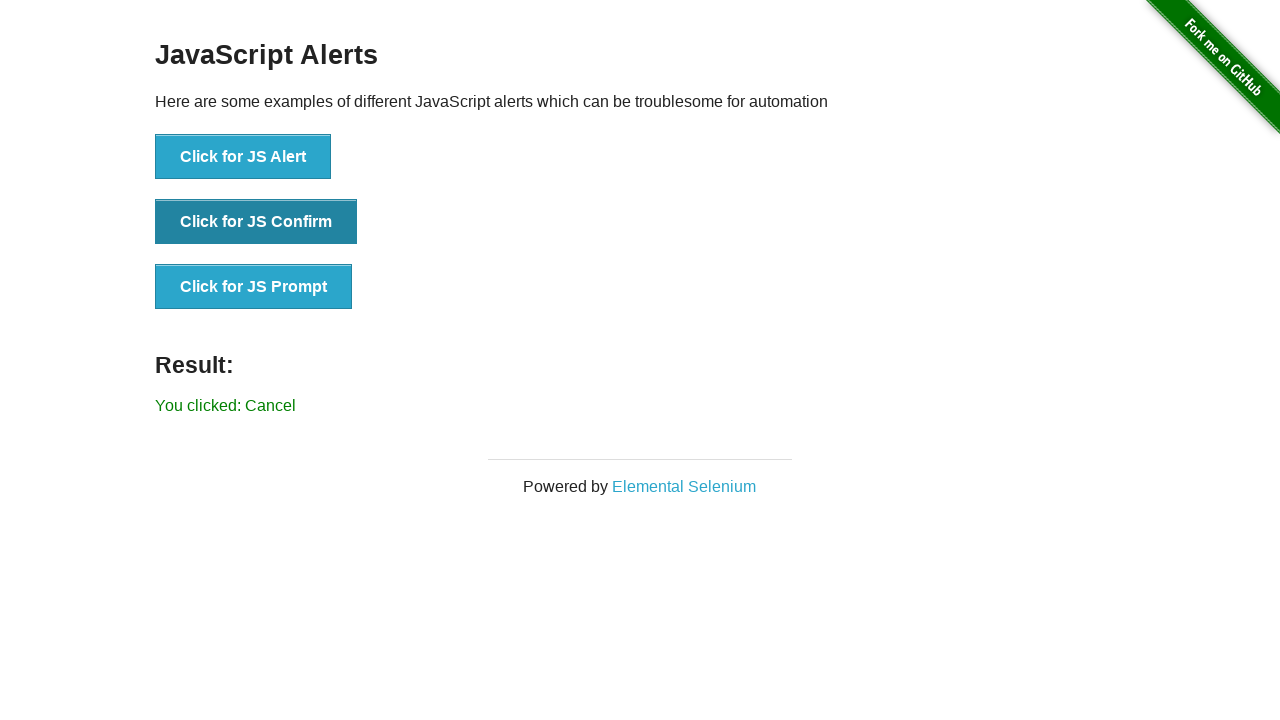

Retrieved result text after dismissing confirm
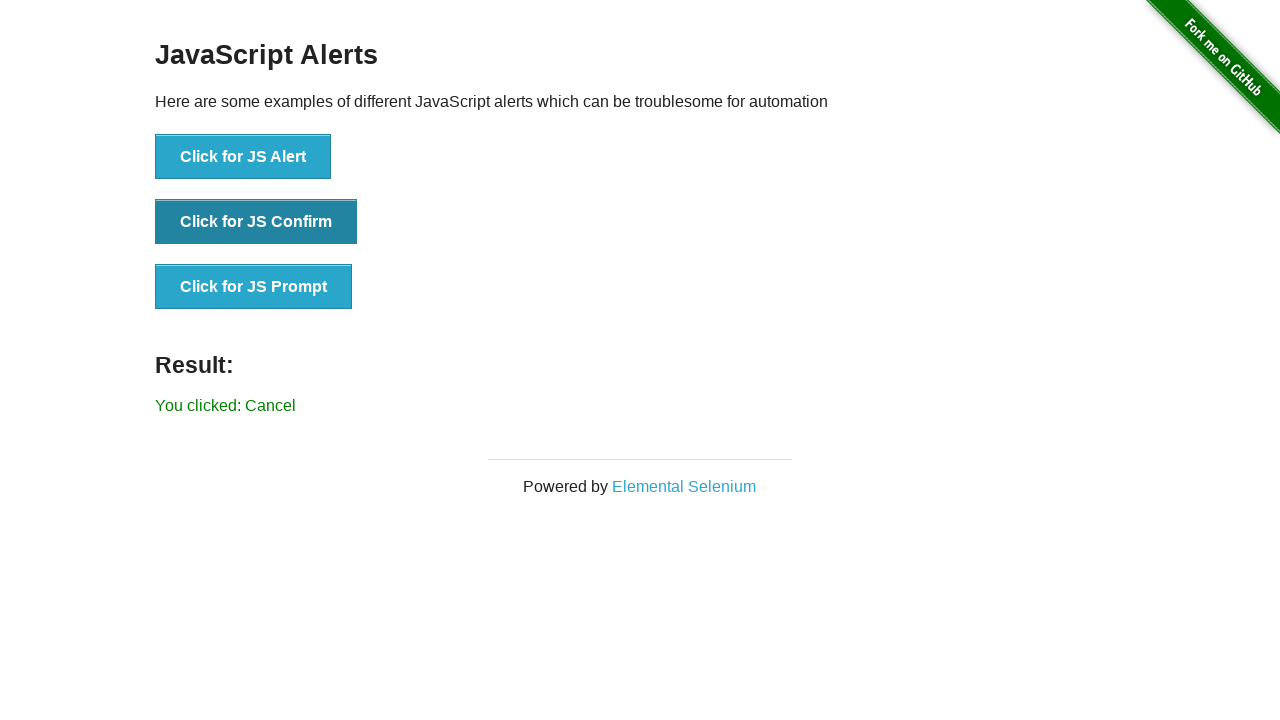

Verified result message is 'You clicked: Cancel'
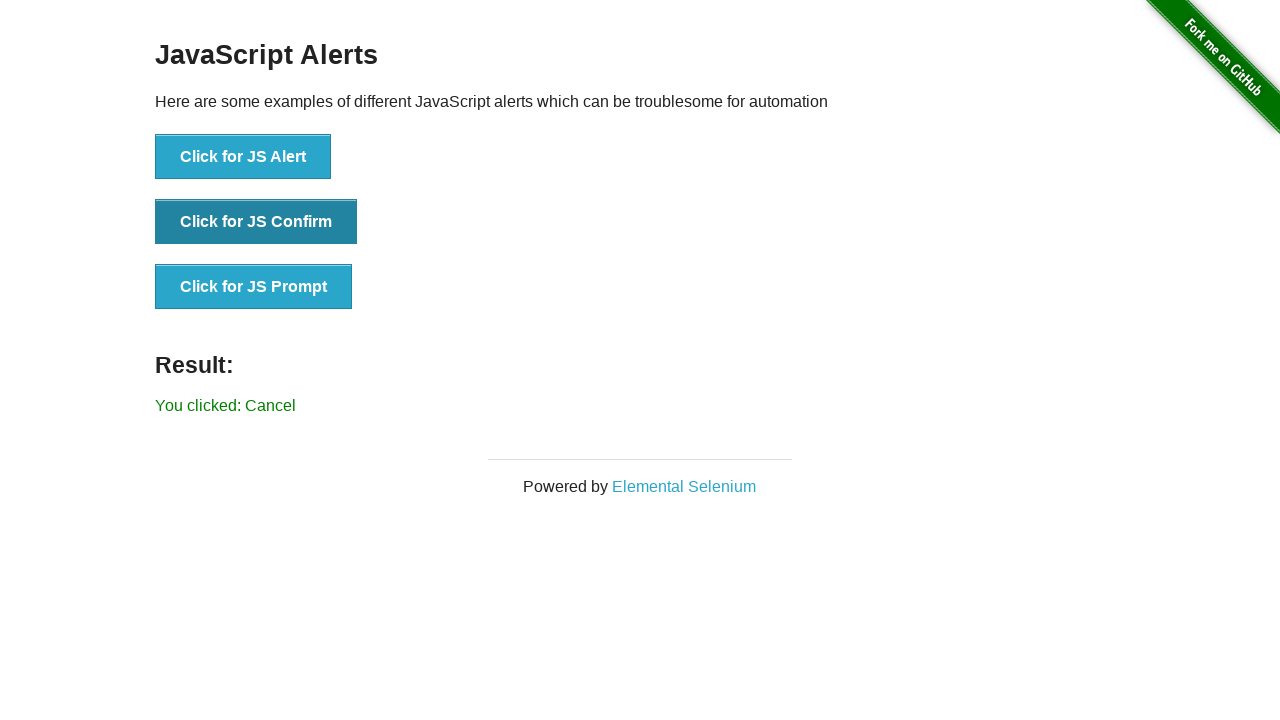

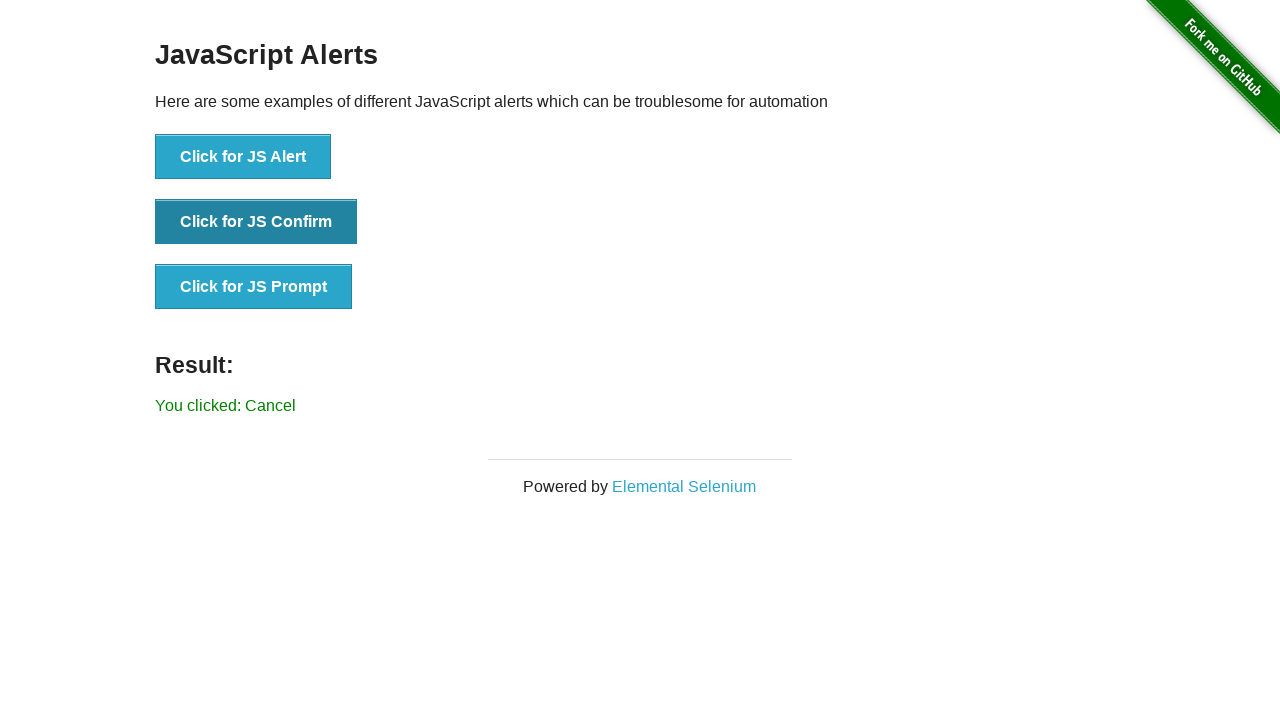